Tests opting out of A/B tests by adding an opt-out cookie before visiting the A/B test page, then navigating to verify the page shows "No A/B Test" heading.

Starting URL: http://the-internet.herokuapp.com

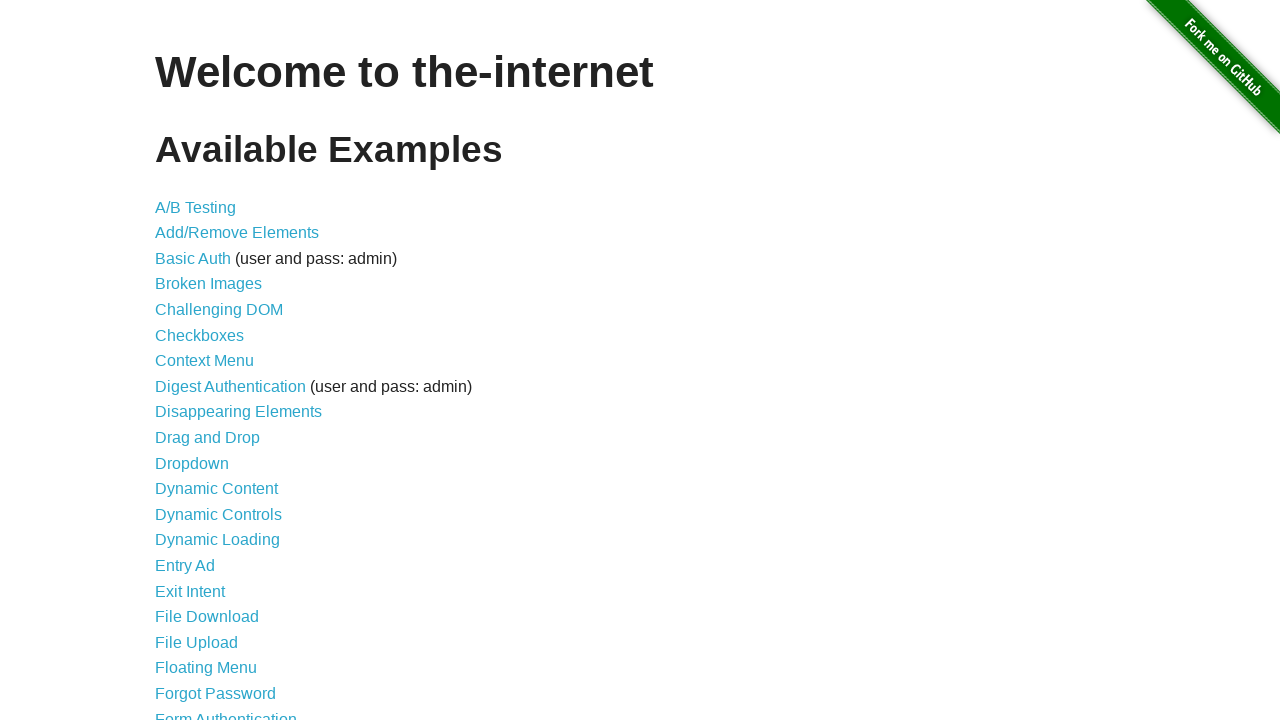

Added optimizelyOptOut cookie to opt out of A/B test
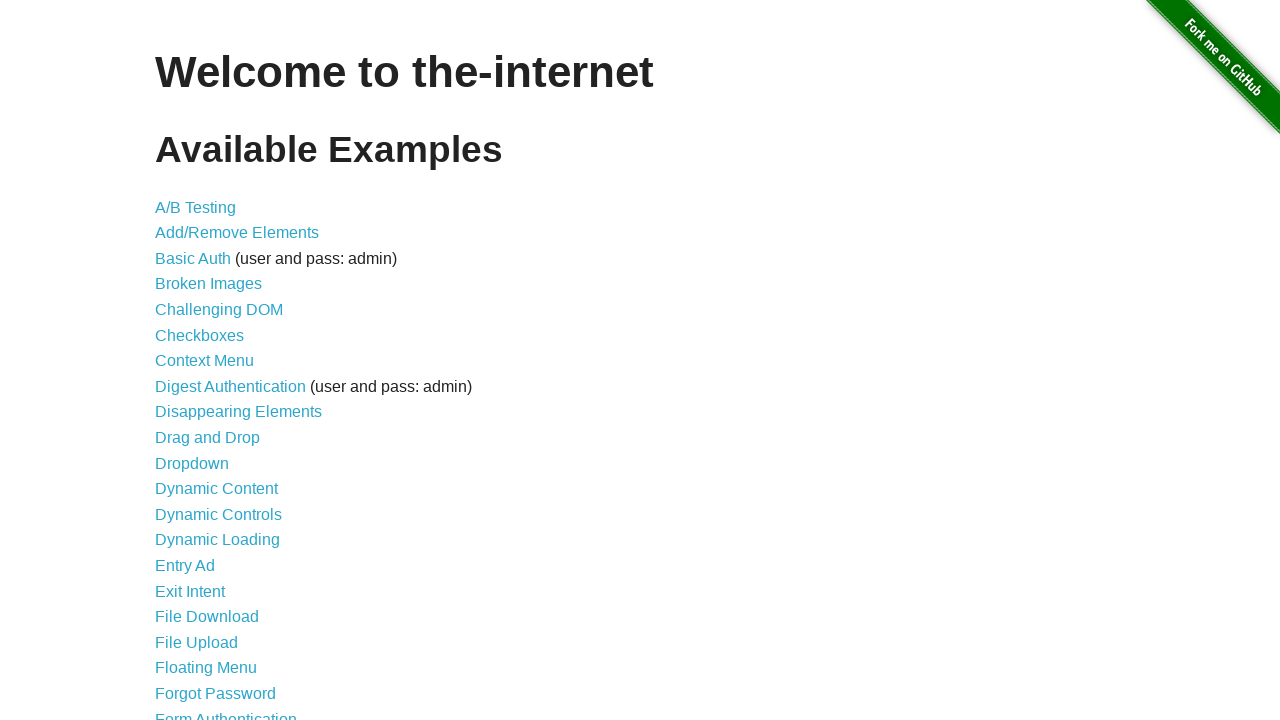

Navigated to A/B test page
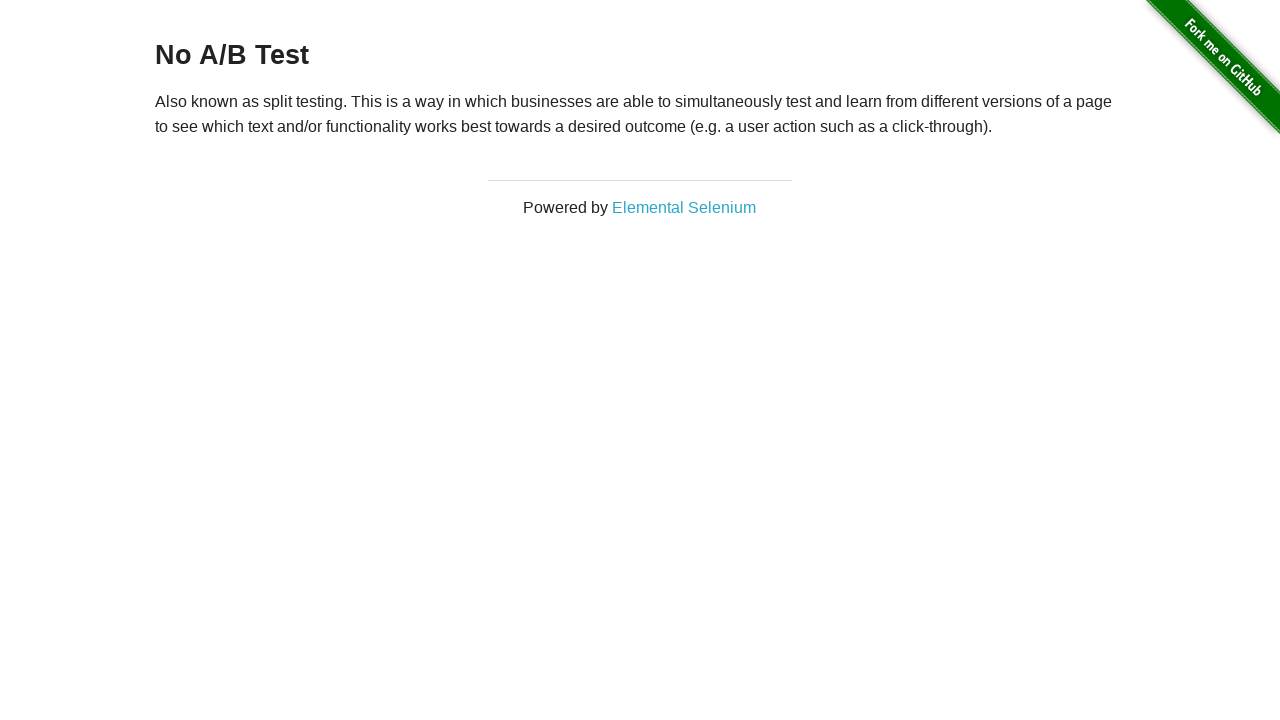

A/B test page heading loaded and verified
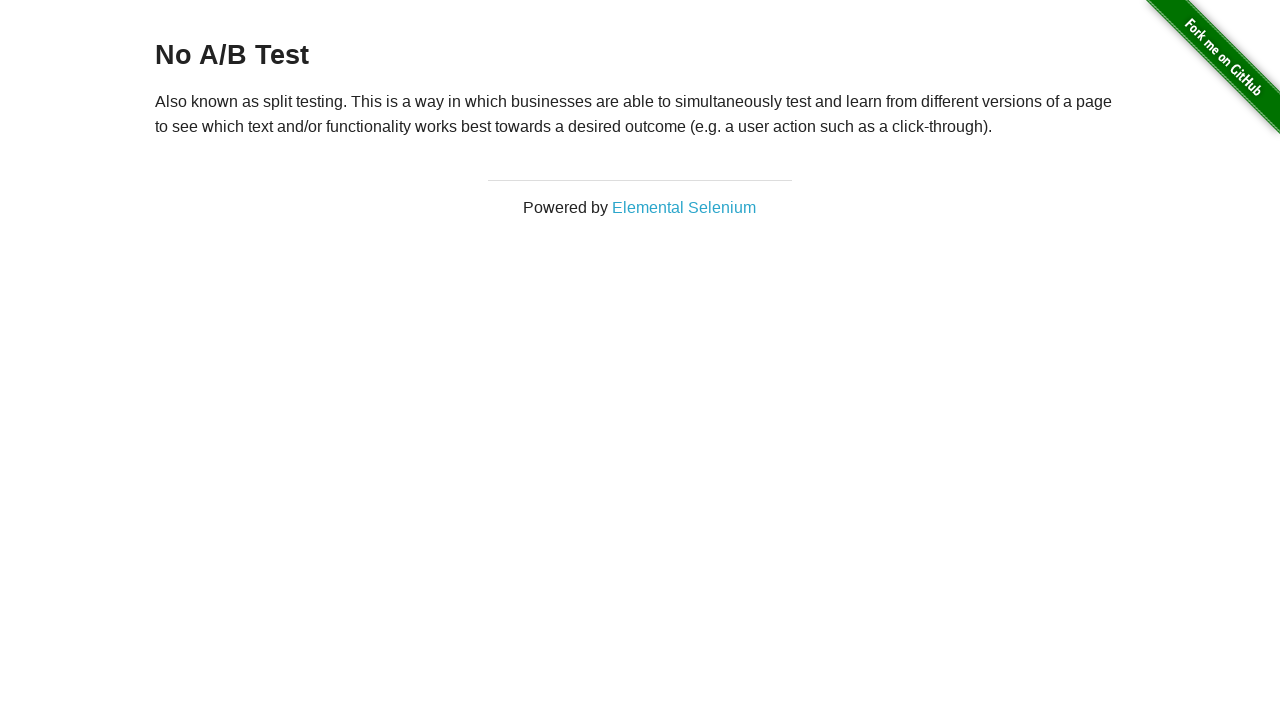

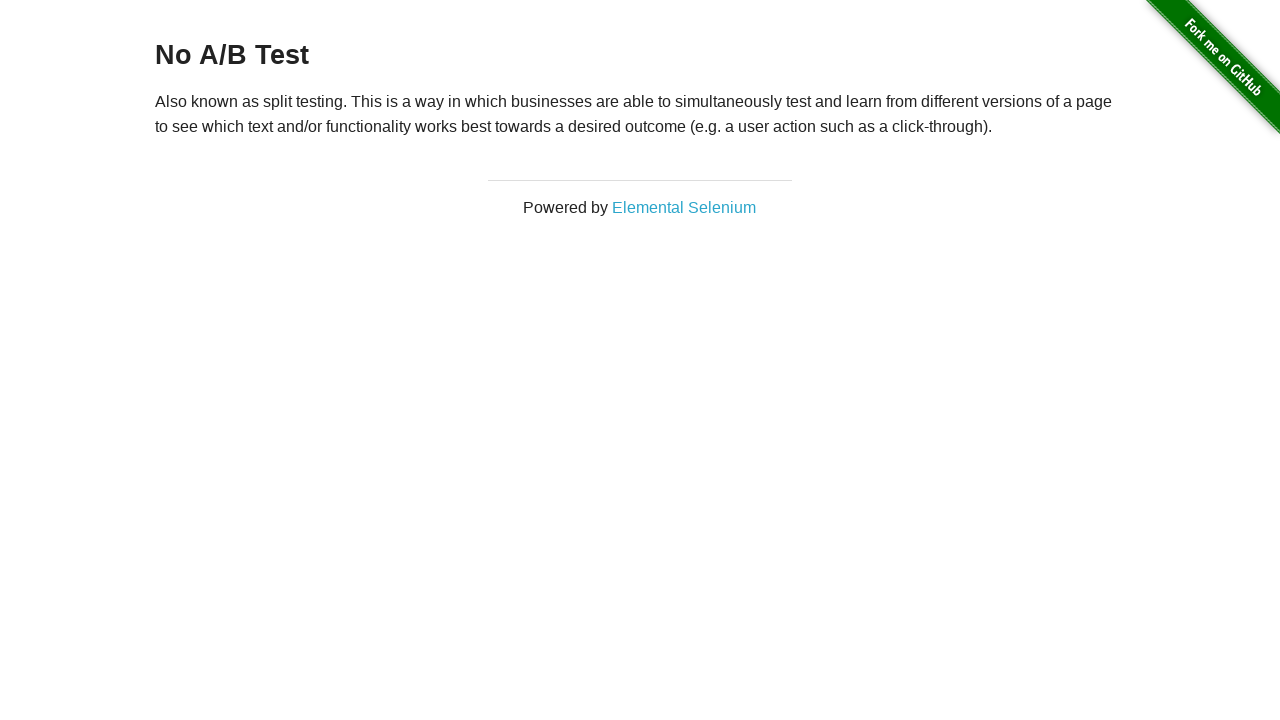